Tests JavaScript confirmation alert handling by clicking a button to trigger an alert, accepting it, and verifying the result message displays correctly.

Starting URL: http://the-internet.herokuapp.com/javascript_alerts

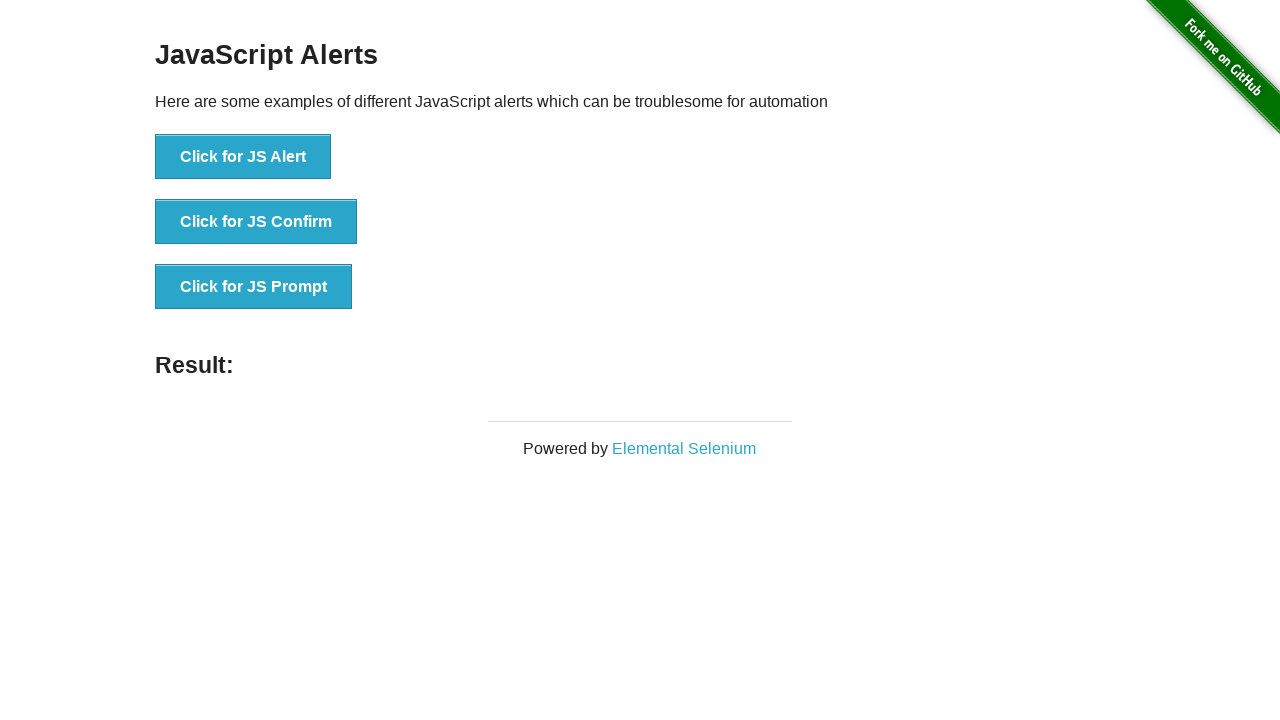

Clicked the second button to trigger JavaScript confirmation alert at (256, 222) on ul > li:nth-child(2) > button
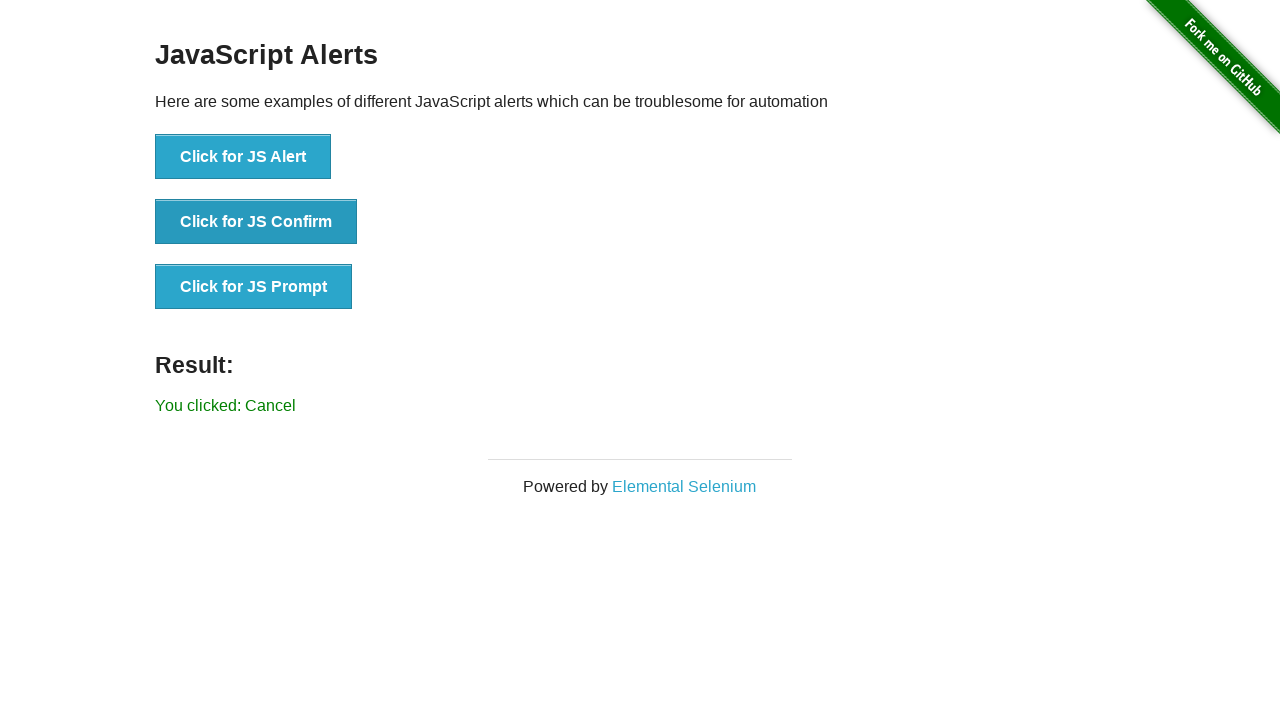

Set up dialog handler to accept confirmation dialogs
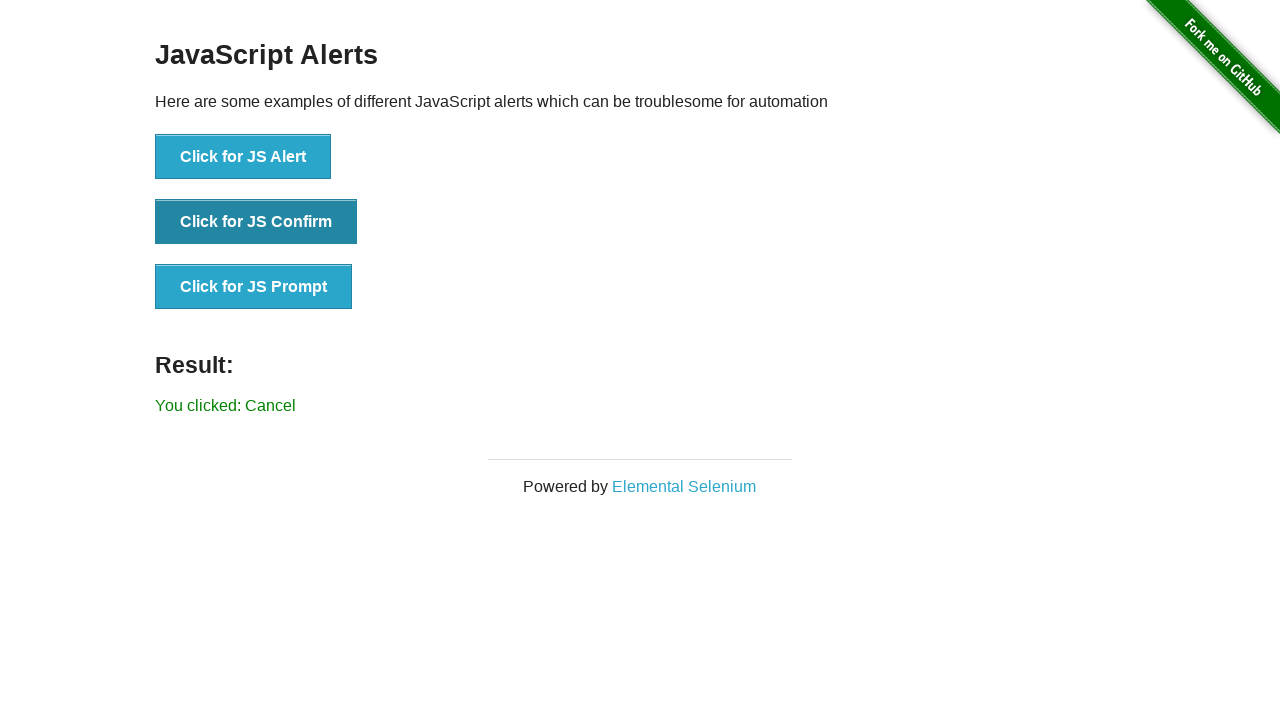

Set up one-time dialog handler to accept next confirmation dialog
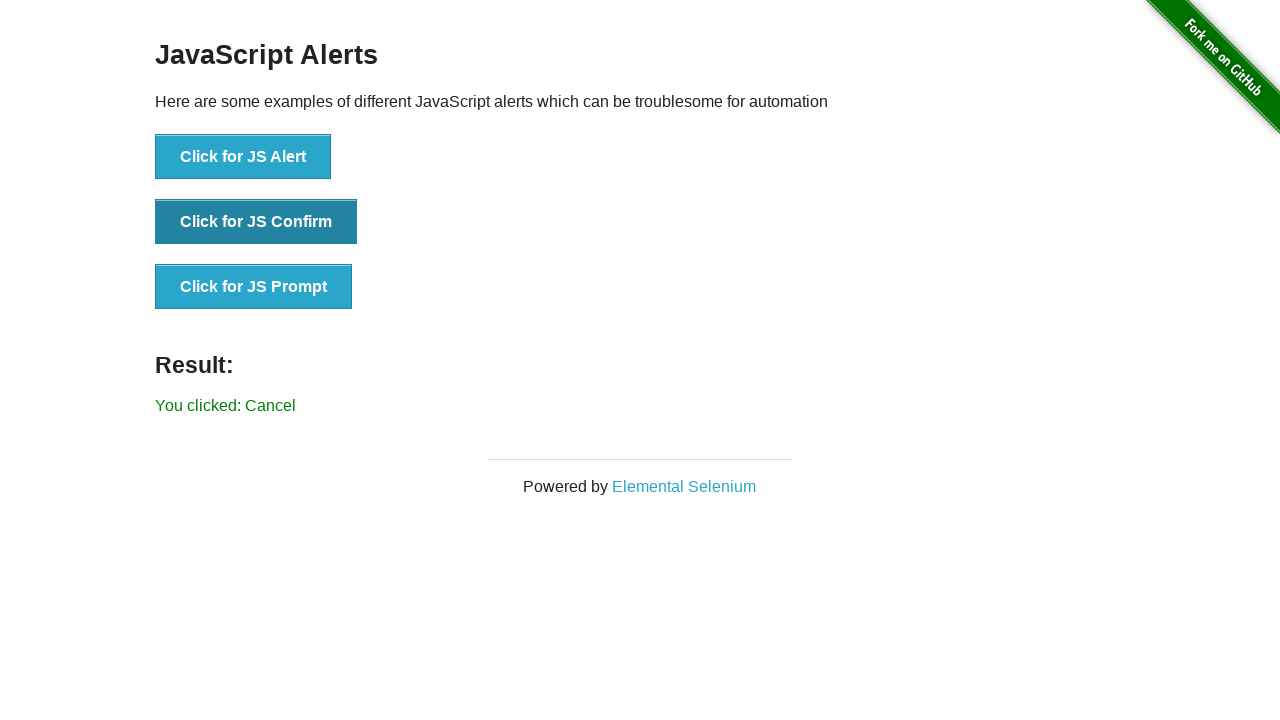

Clicked the second button to trigger confirmation alert at (256, 222) on ul > li:nth-child(2) > button
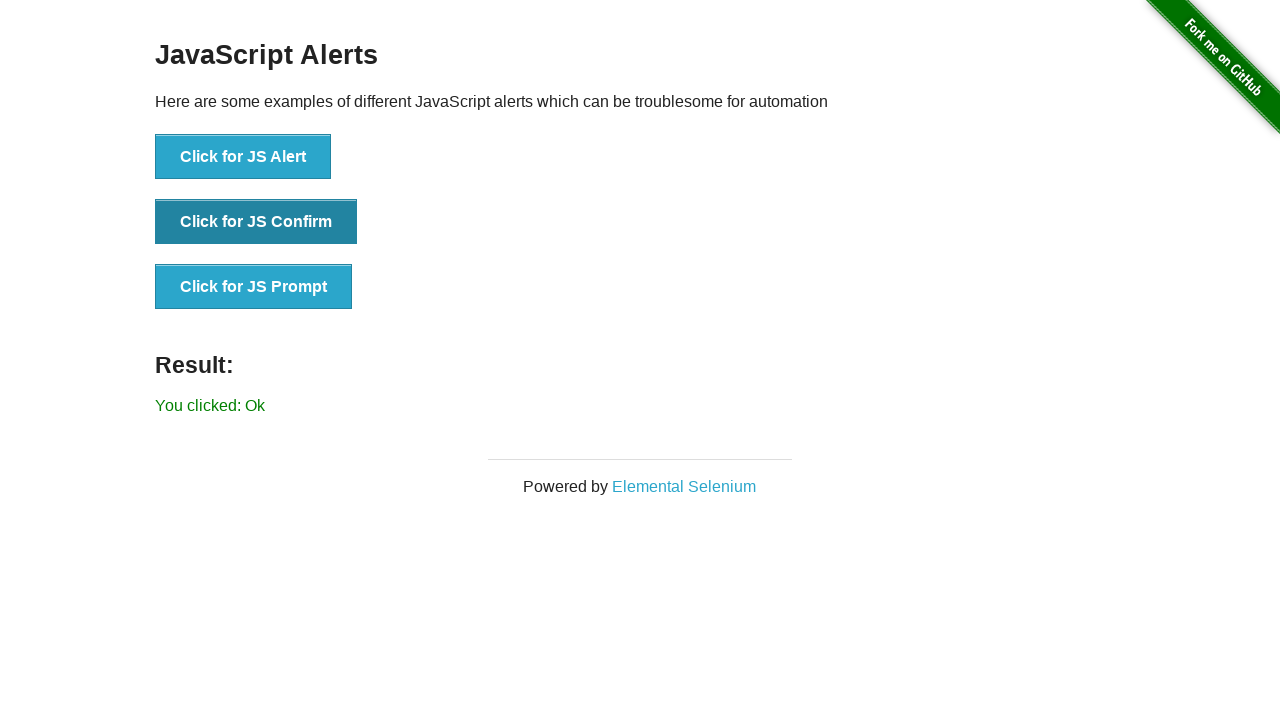

Waited for result message to appear
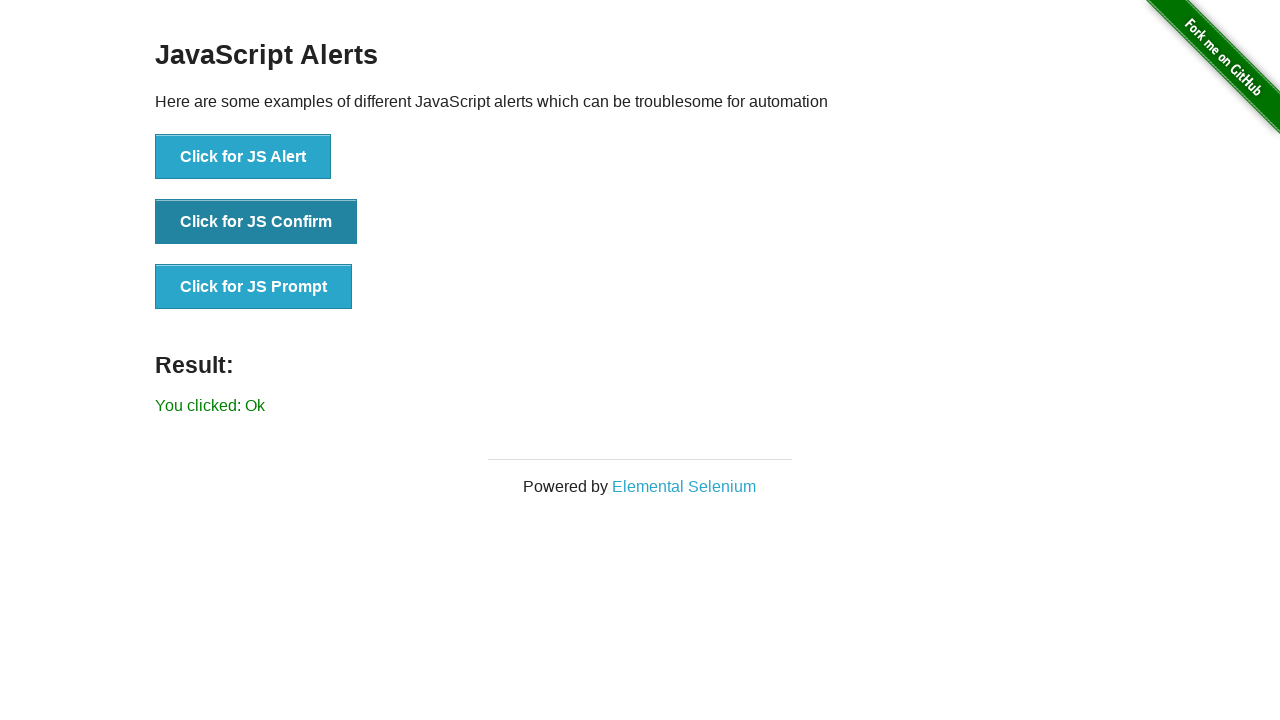

Retrieved result text content
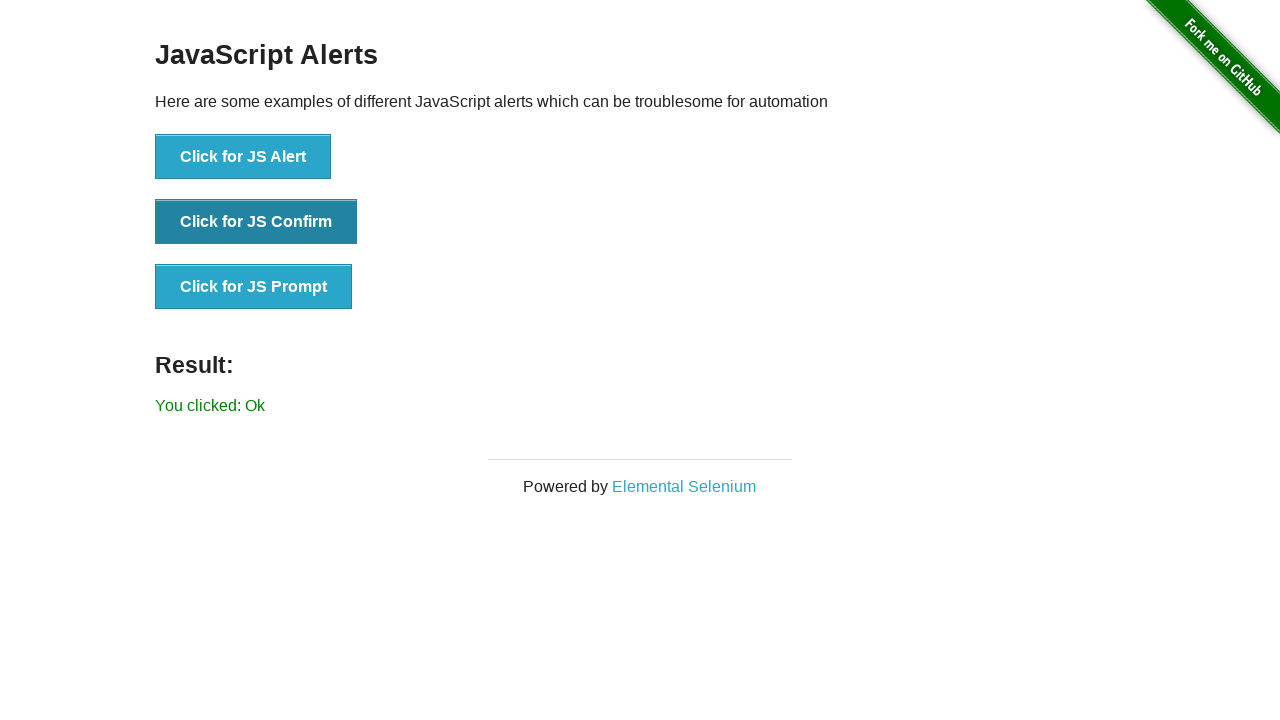

Verified result text matches expected value 'You clicked: Ok'
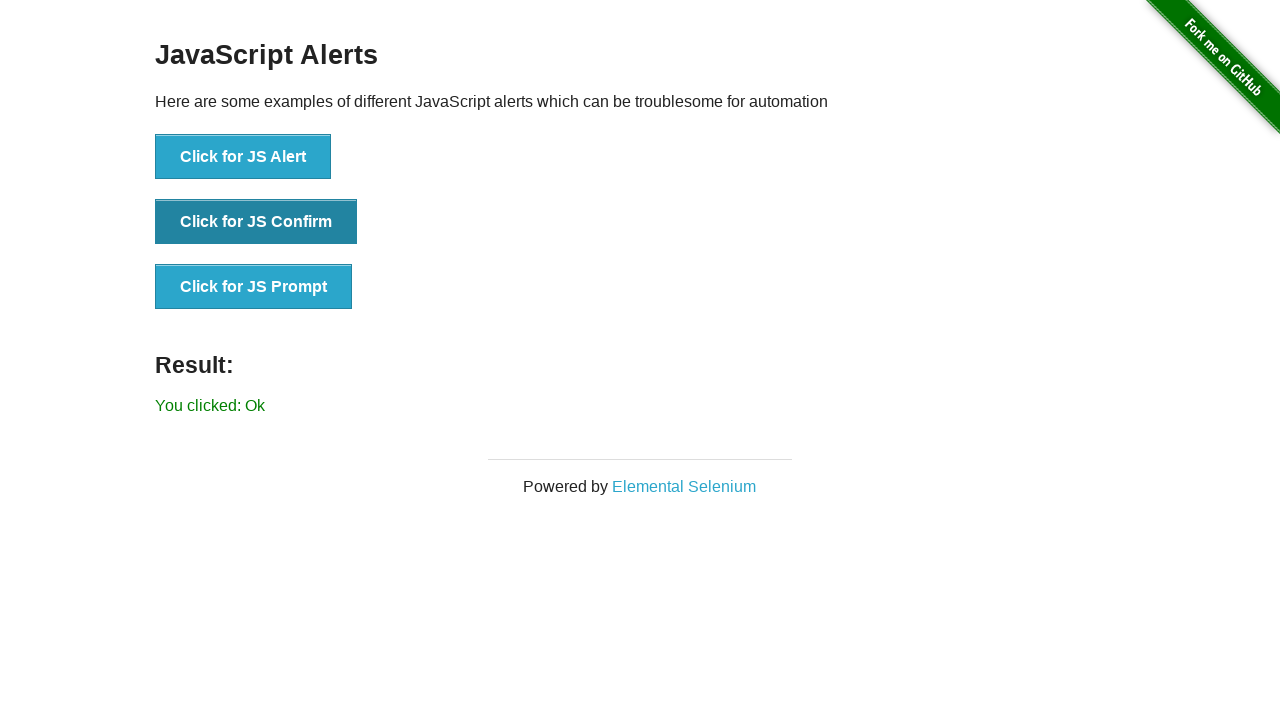

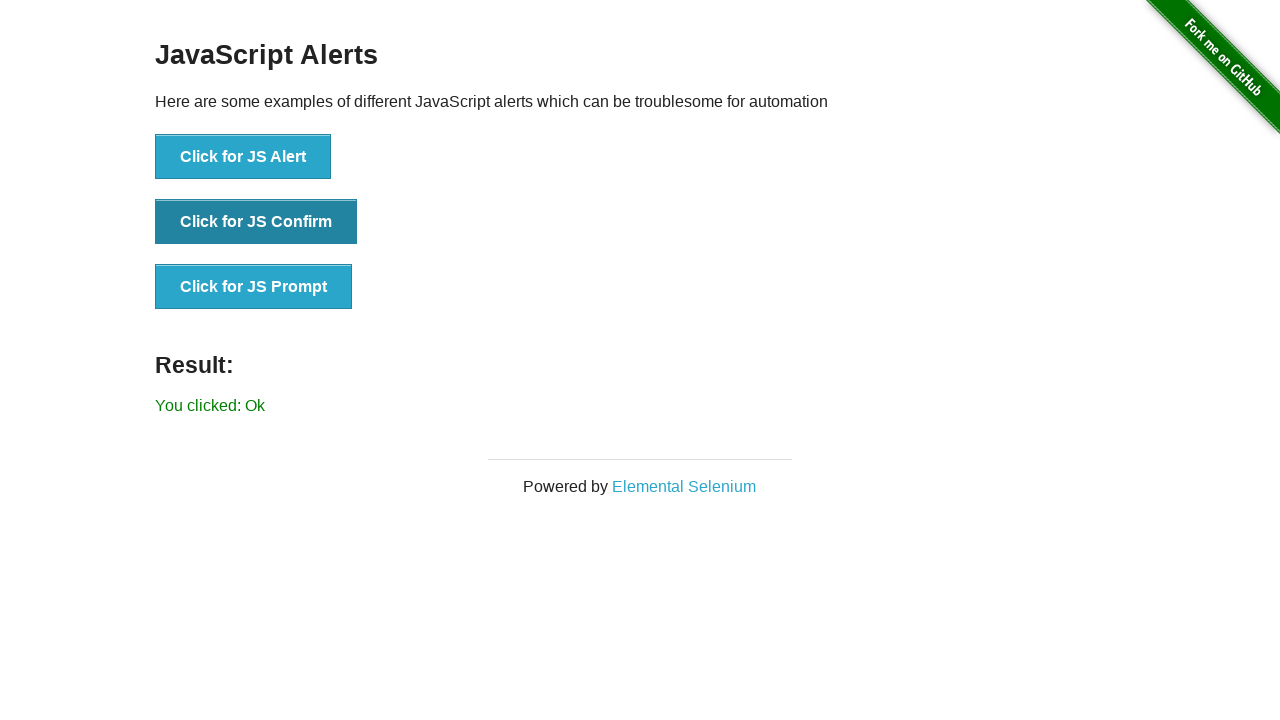